Opens the PMBet home page and closes the advertisement popup by clicking the close button

Starting URL: https://pmbet.co.tz/

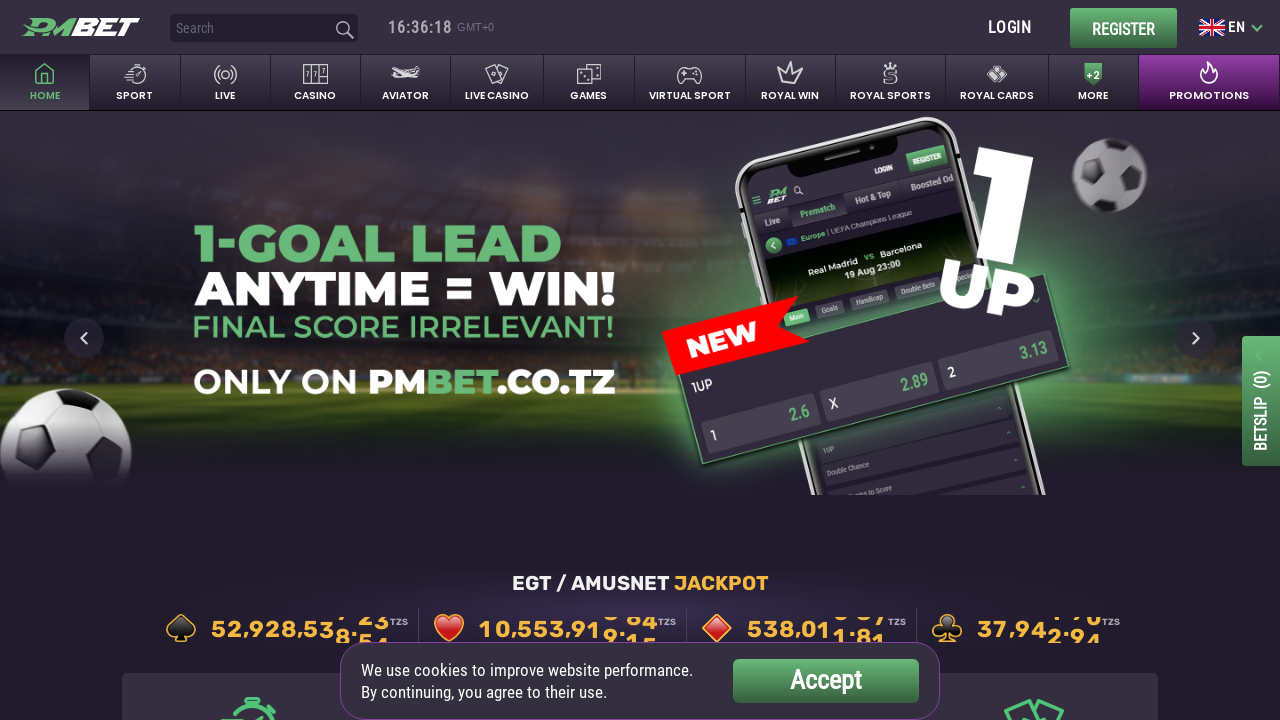

Navigated to PMBet home page at https://pmbet.co.tz/
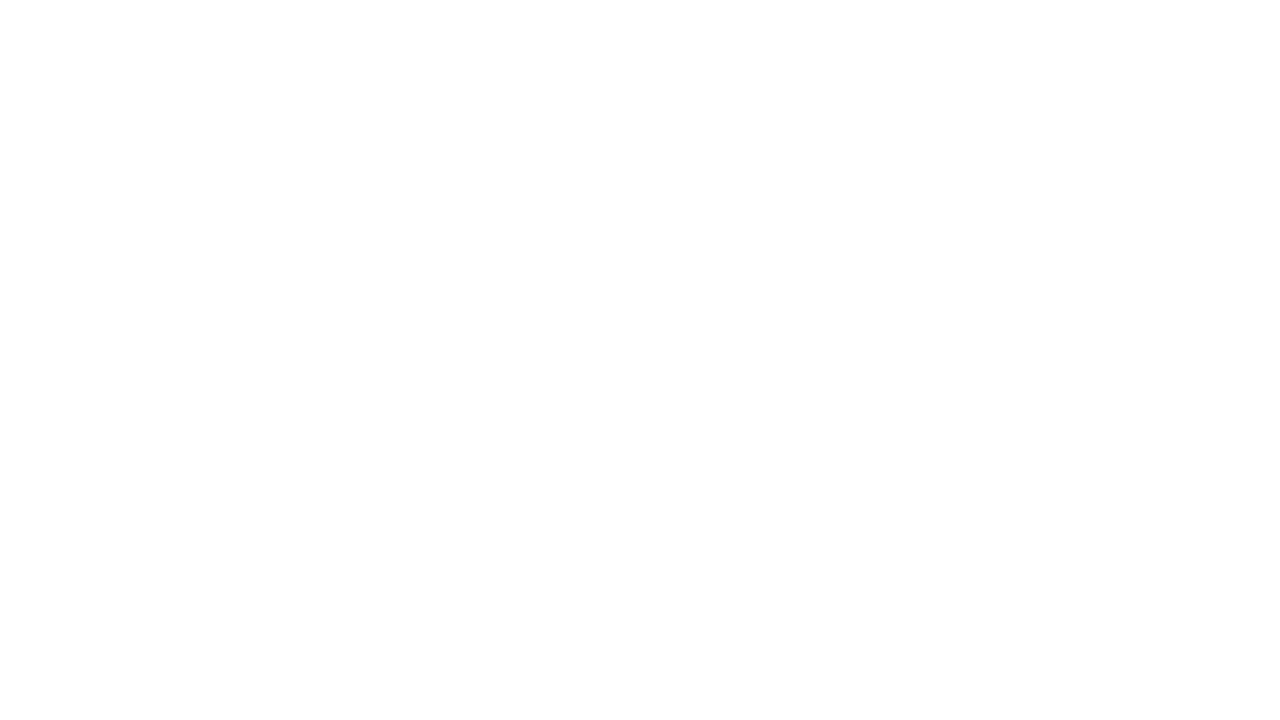

Advertisement popup did not appear or close button not found
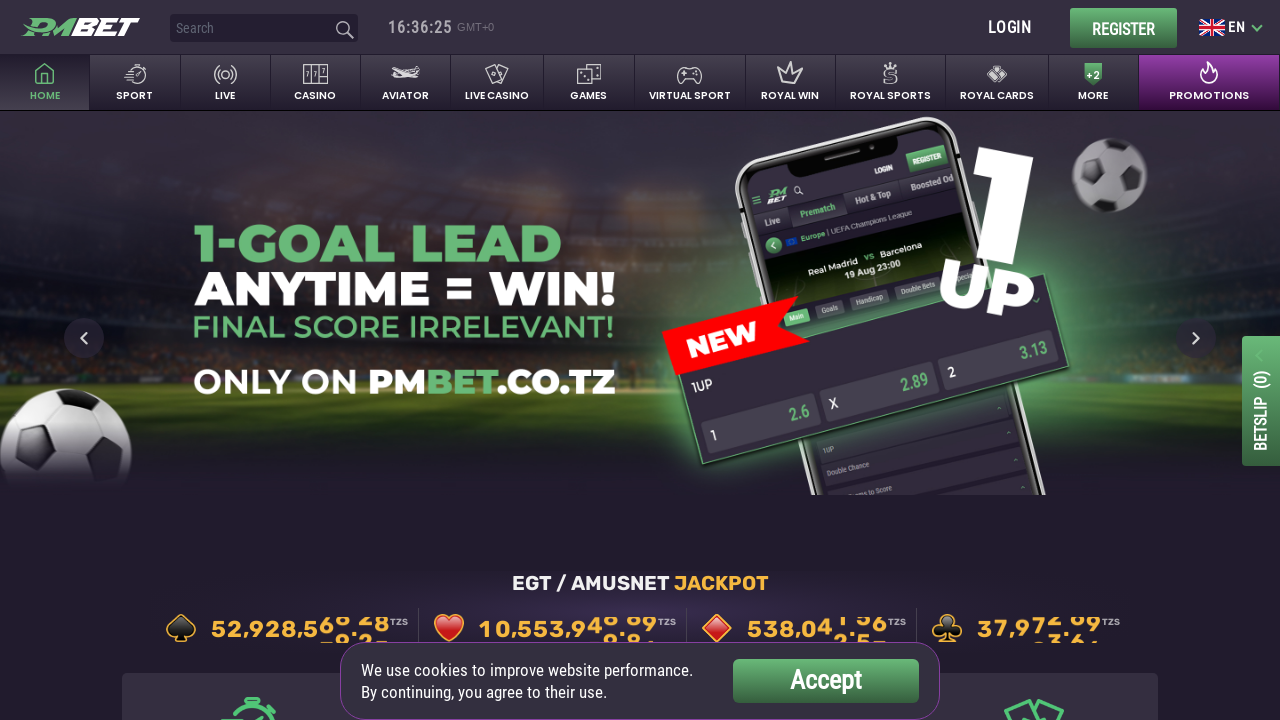

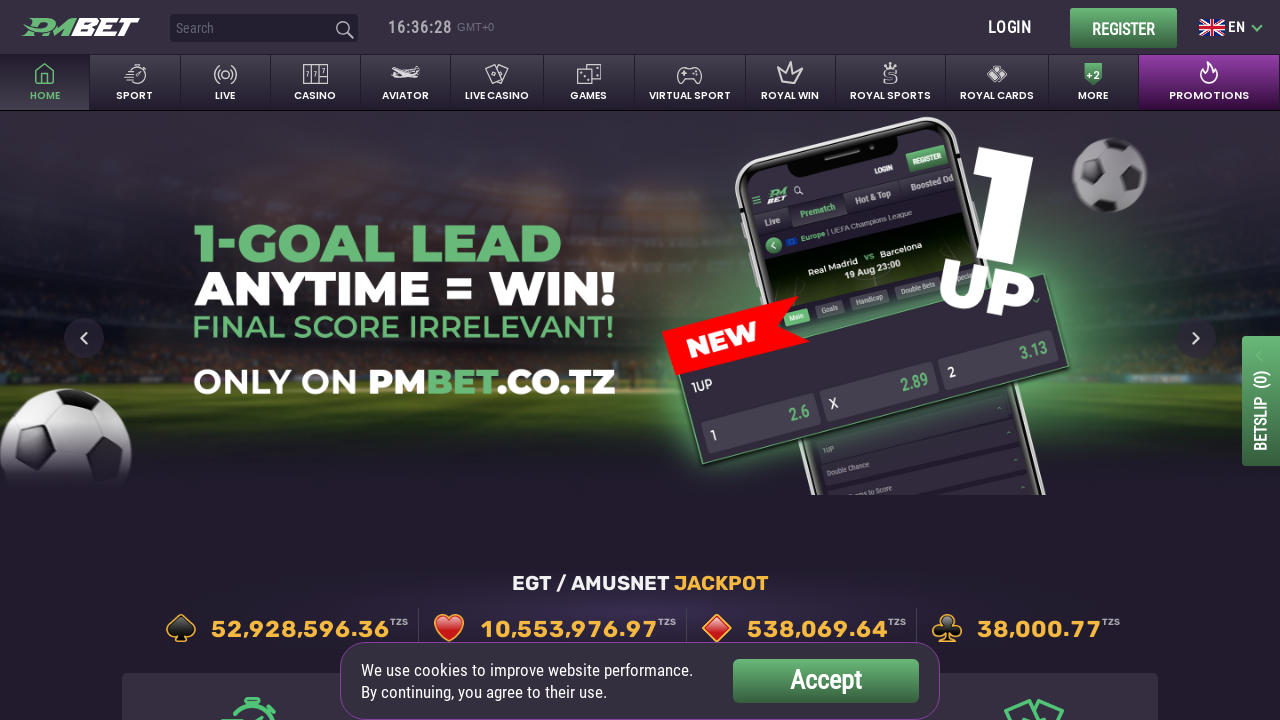